Tests the product search and add-to-cart functionality on AutomationExercise.com by searching for a product and adding it to the cart

Starting URL: https://automationexercise.com/products

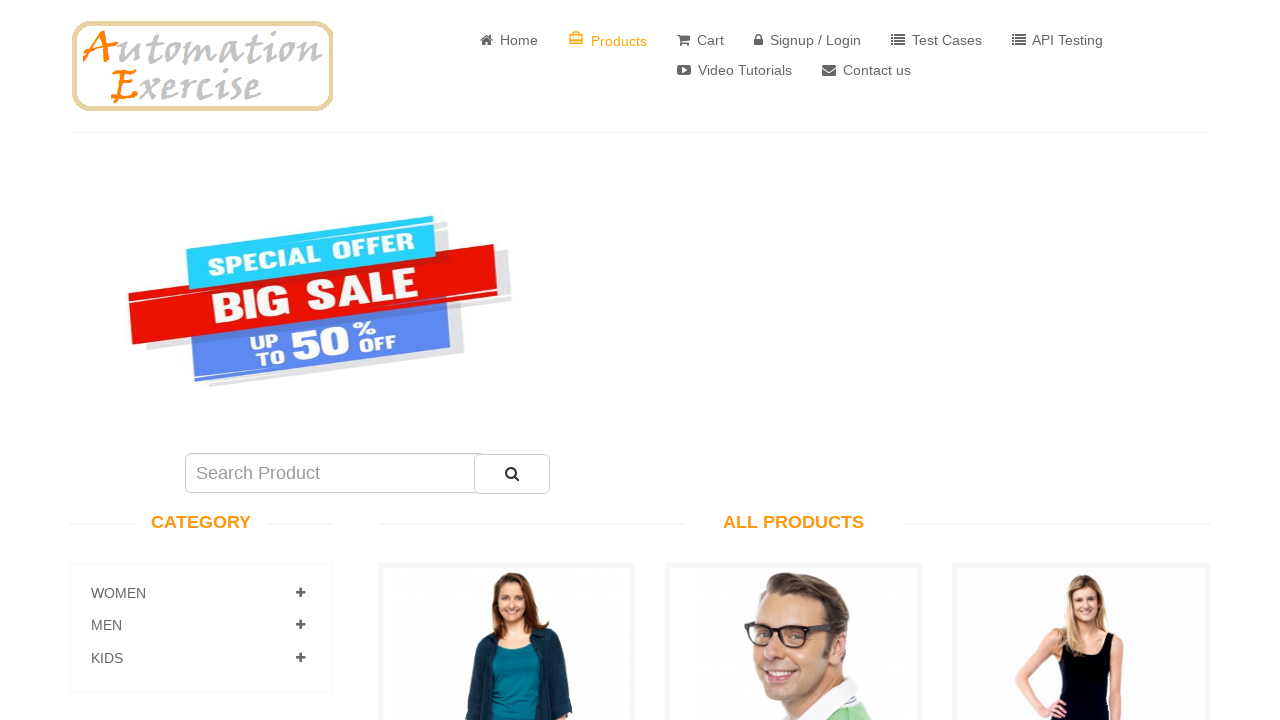

Search product field became visible
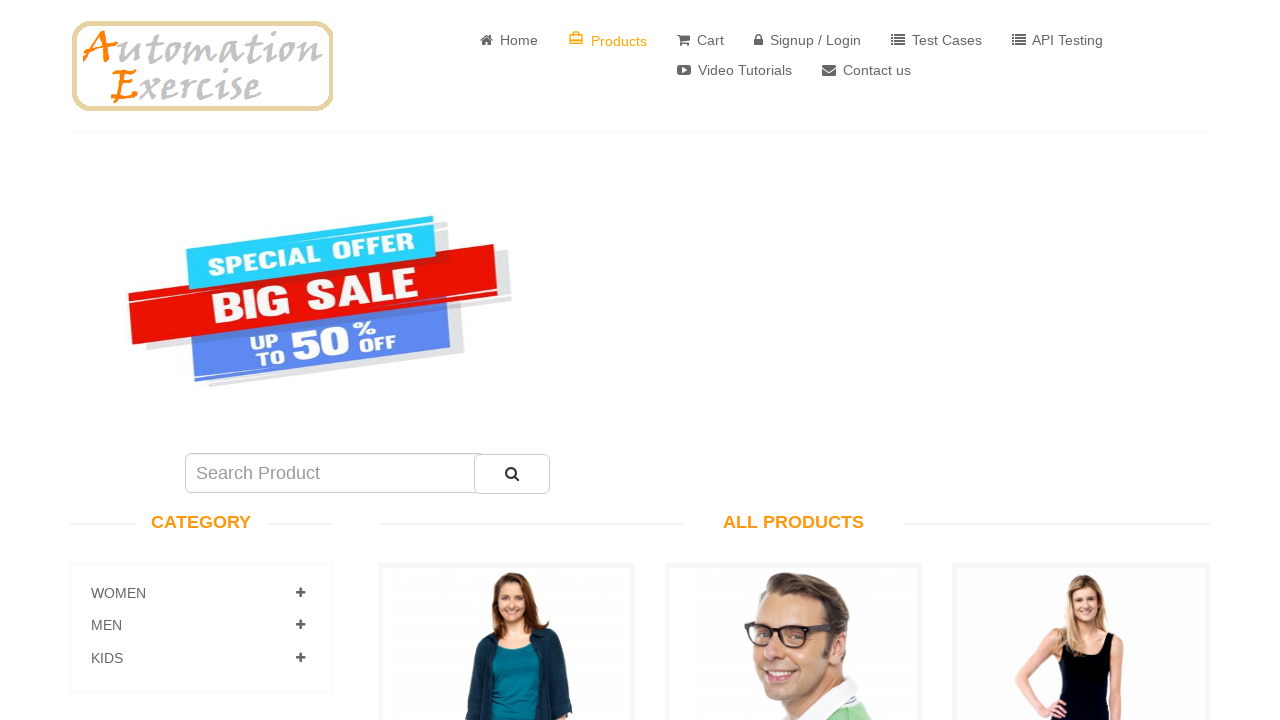

Filled search field with 'Stylish Dress' on #search_product
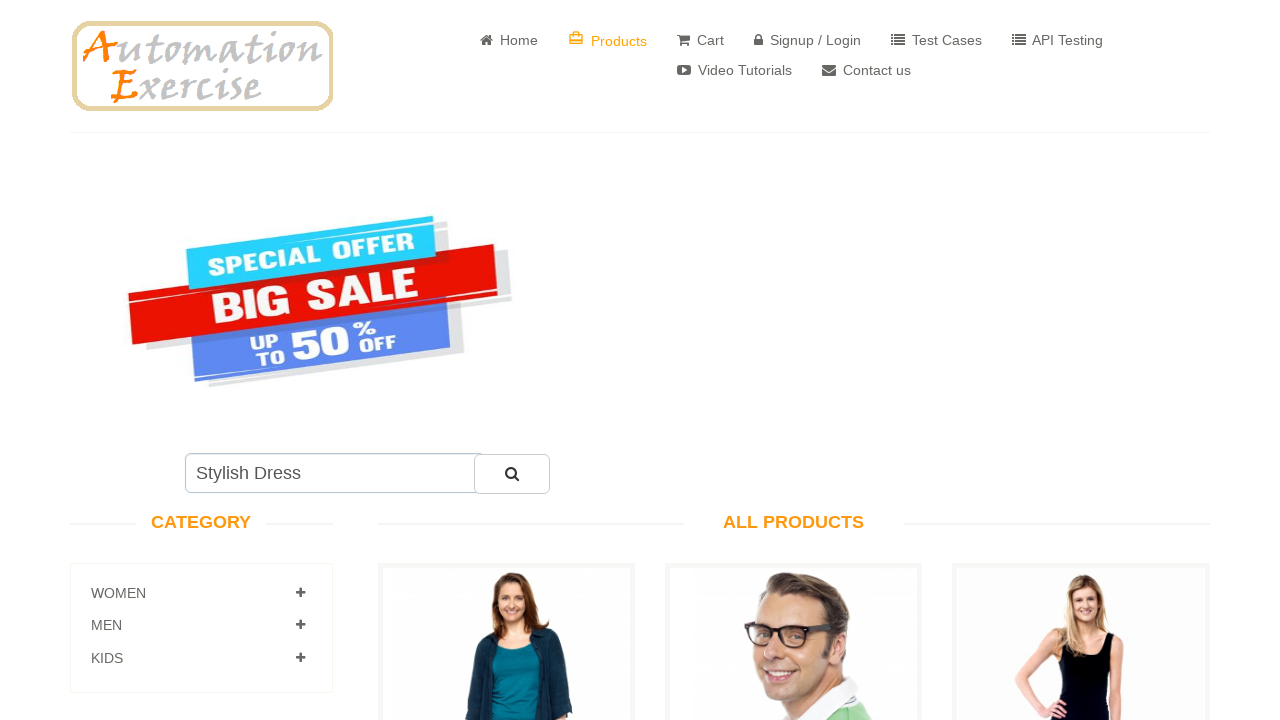

Search submit button became visible
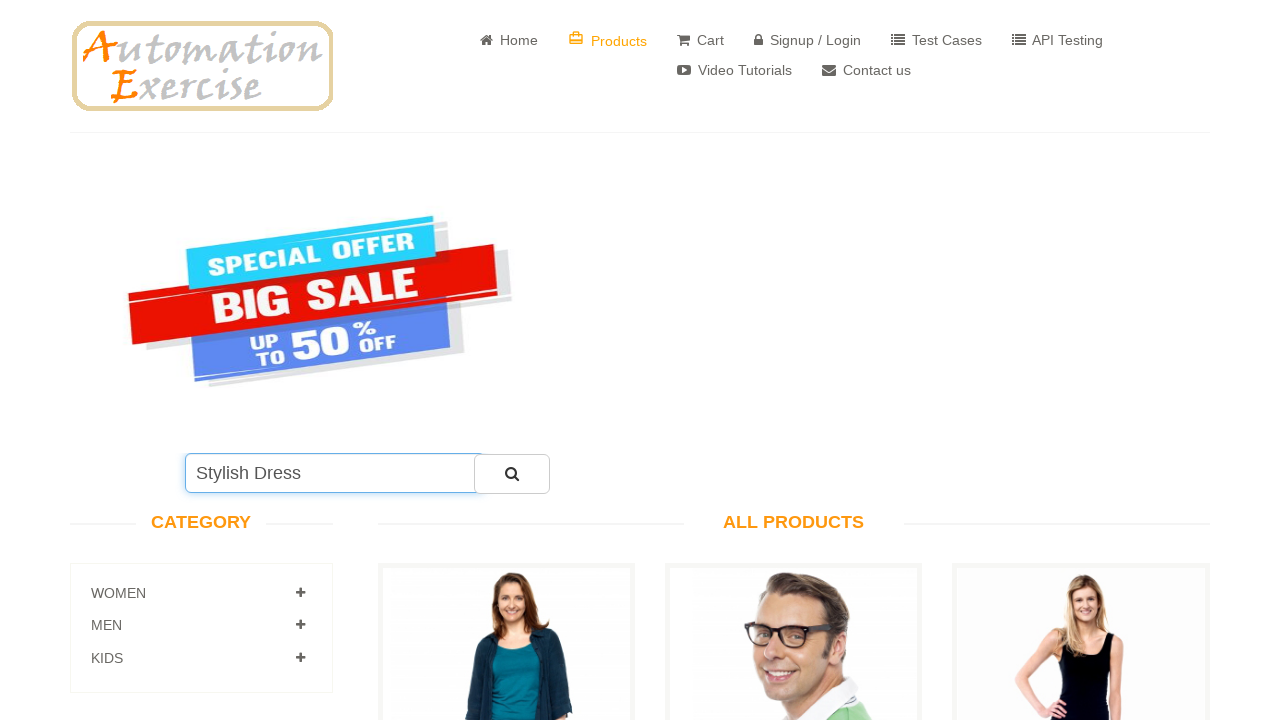

Clicked search submit button at (512, 474) on #submit_search
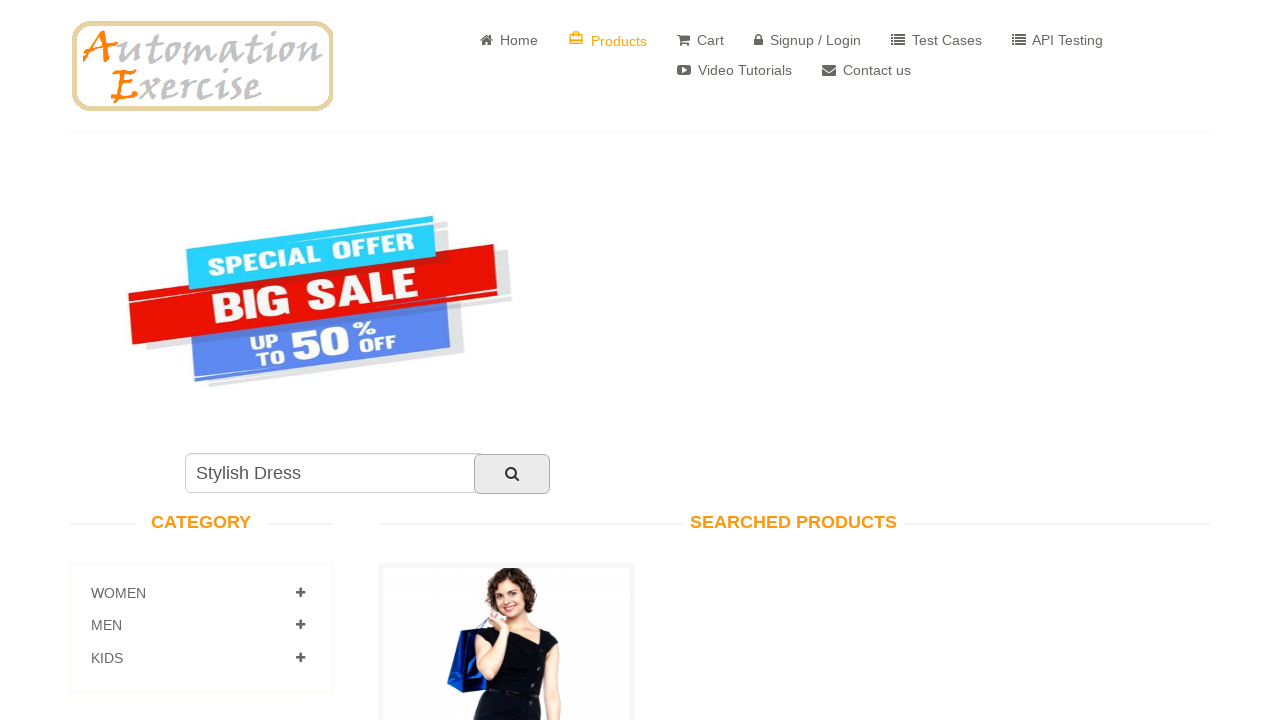

Add to cart button appeared in search results
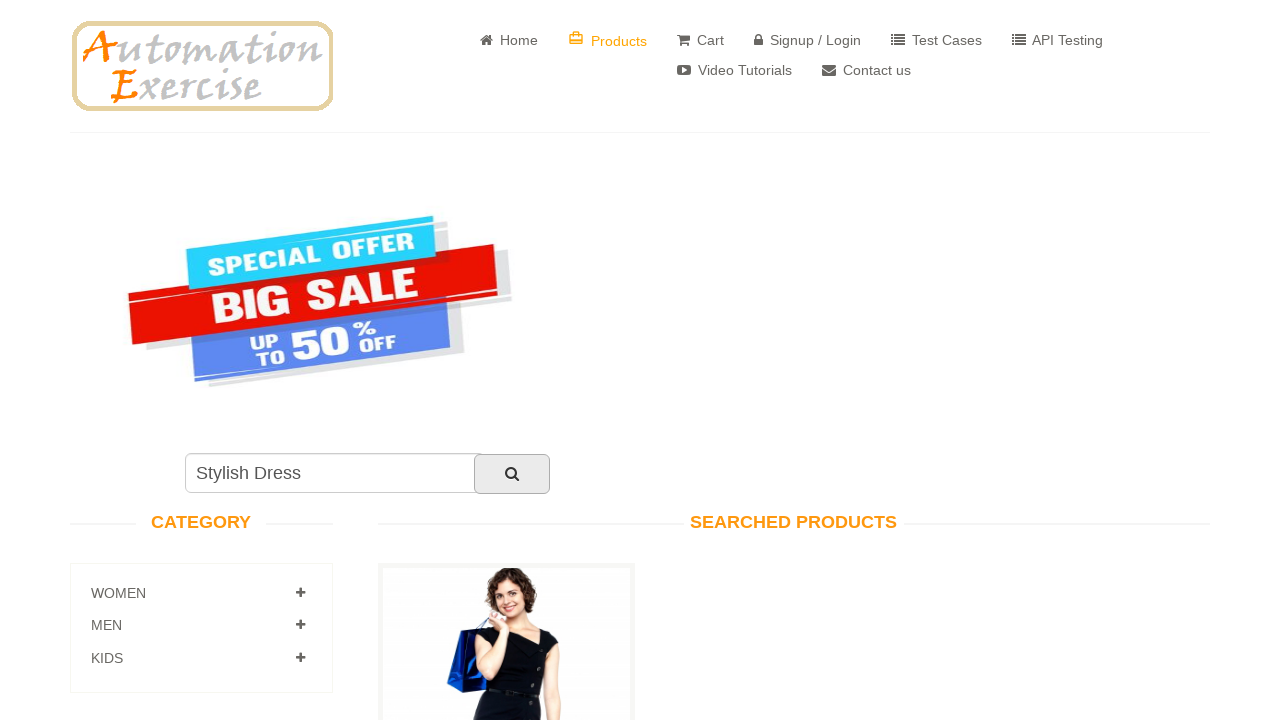

Clicked Add to cart button for Stylish Dress at (506, 361) on text=Add to cart
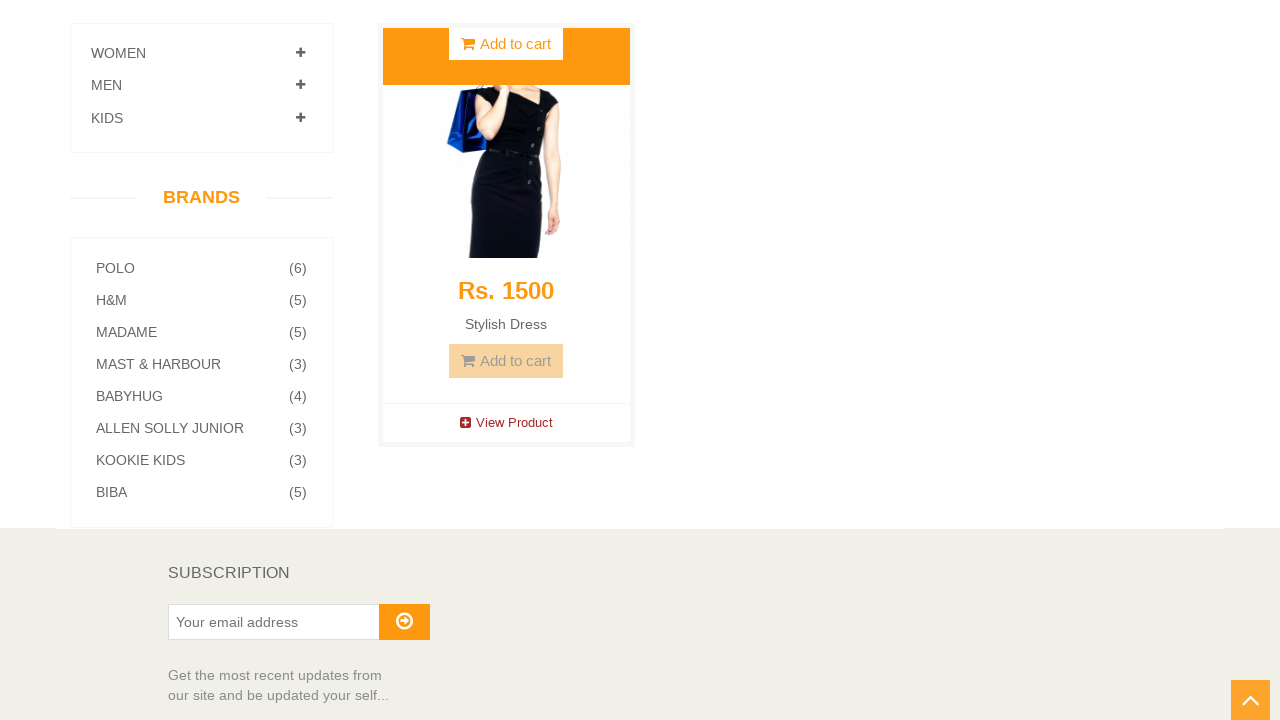

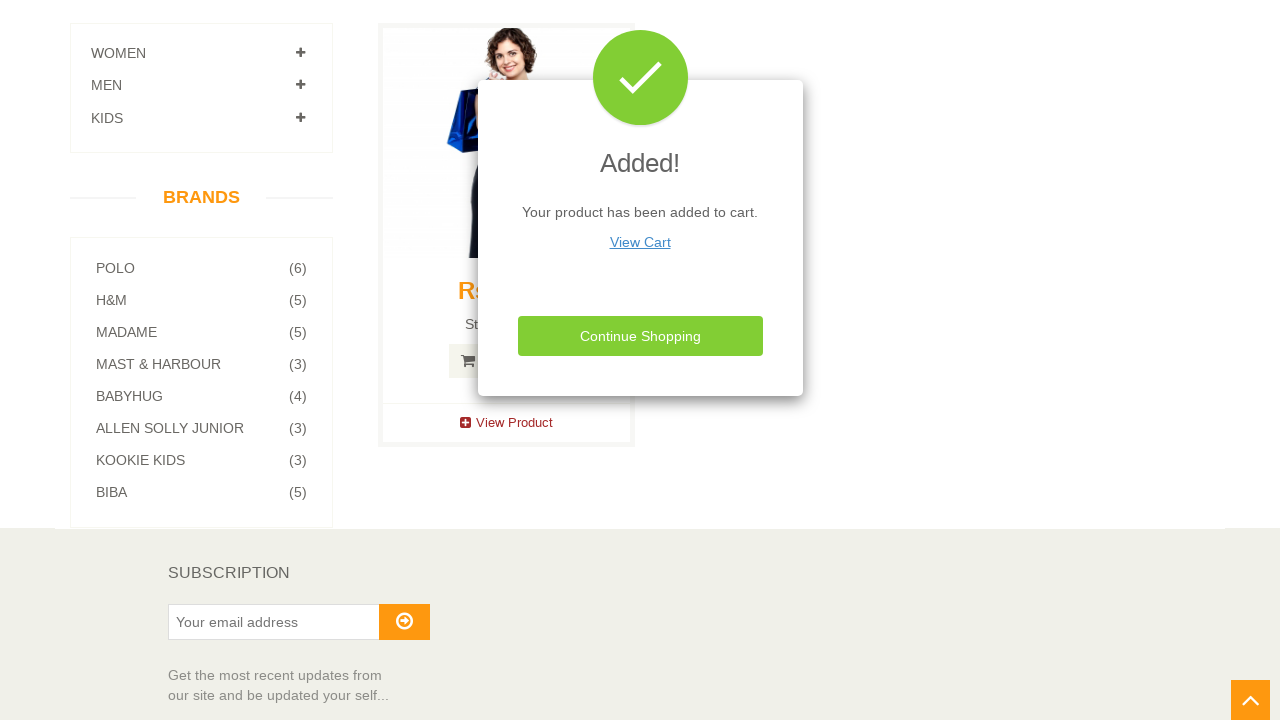